Tests the order checkout flow on DemoBlaze by adding a product to cart and completing the purchase form with a name containing a special symbol character

Starting URL: https://www.demoblaze.com/index.html

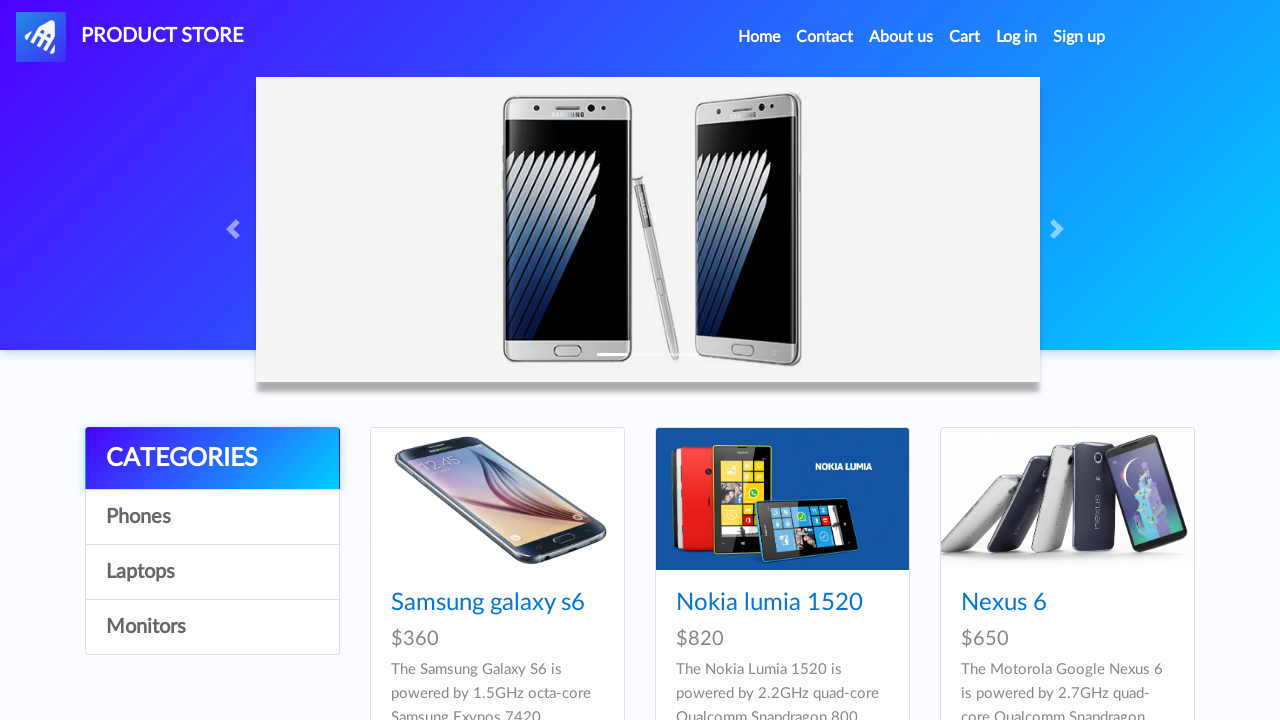

Clicked on the first product at (488, 603) on xpath=/html/body/div[5]/div/div[2]/div/div[1]/div/div/h4/a
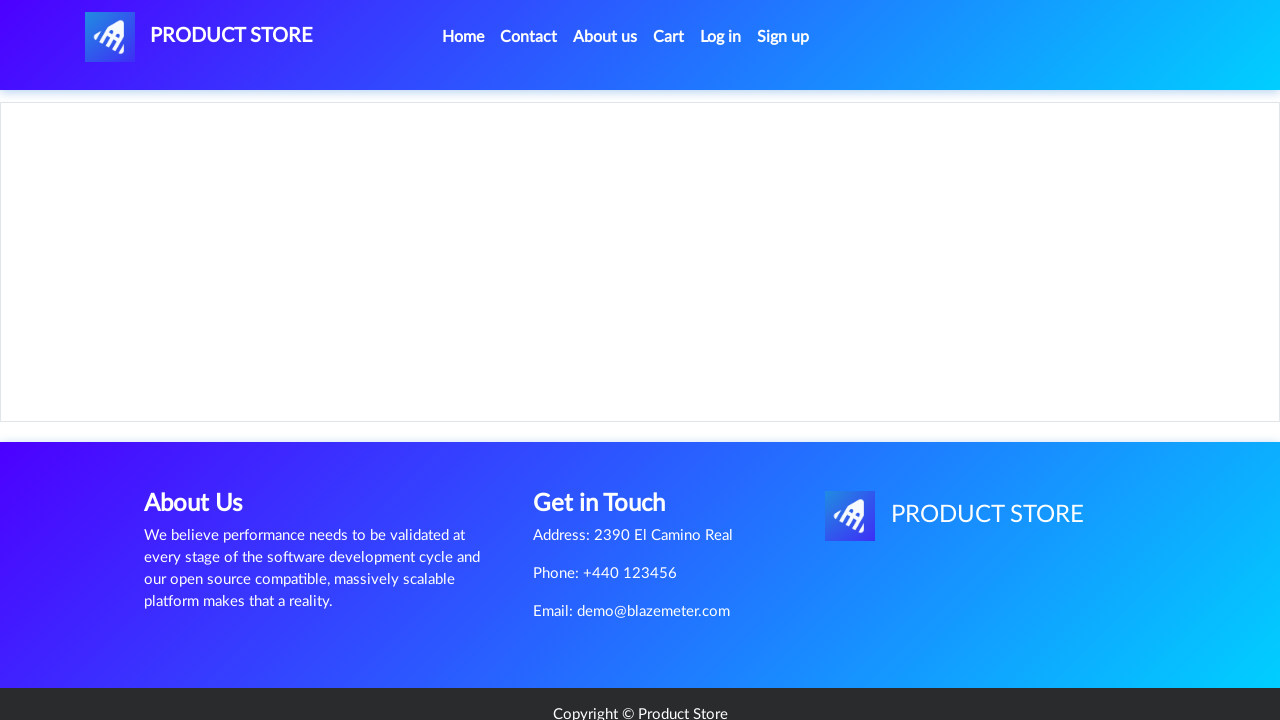

Waited 2 seconds for product page to load
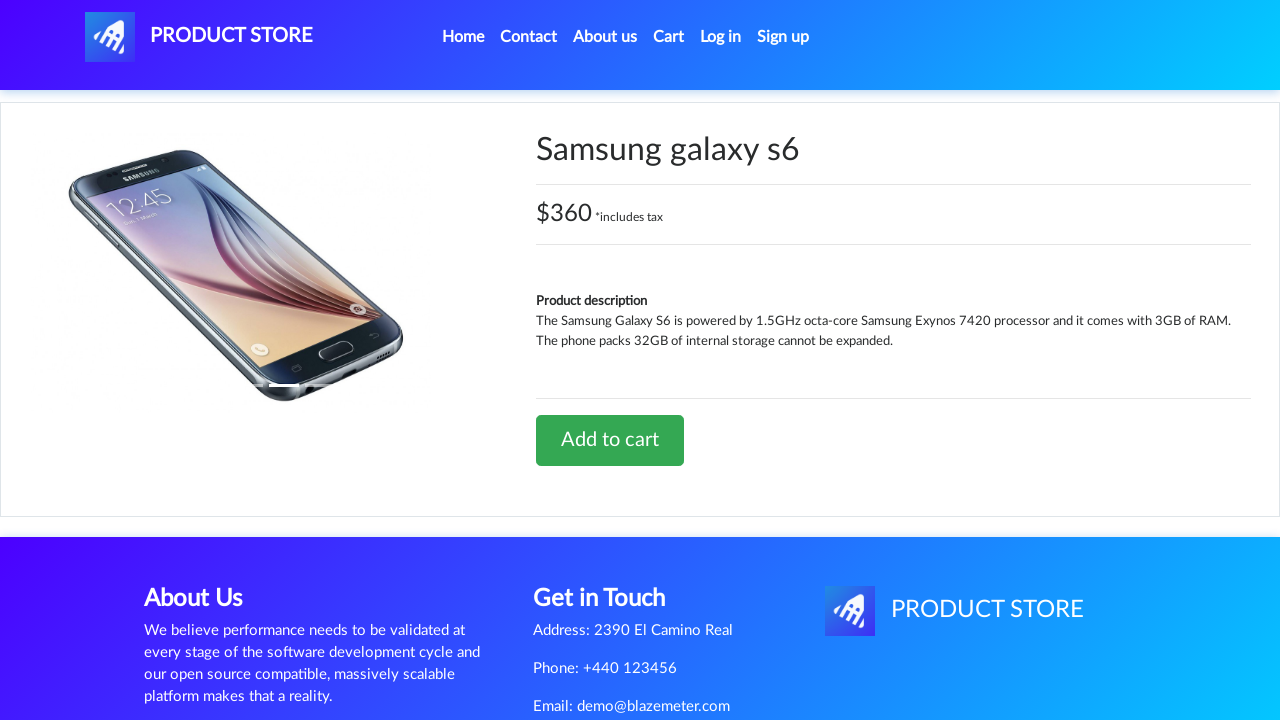

Clicked 'Add to cart' button at (610, 440) on xpath=/html/body/div[5]/div/div[2]/div[2]/div/a
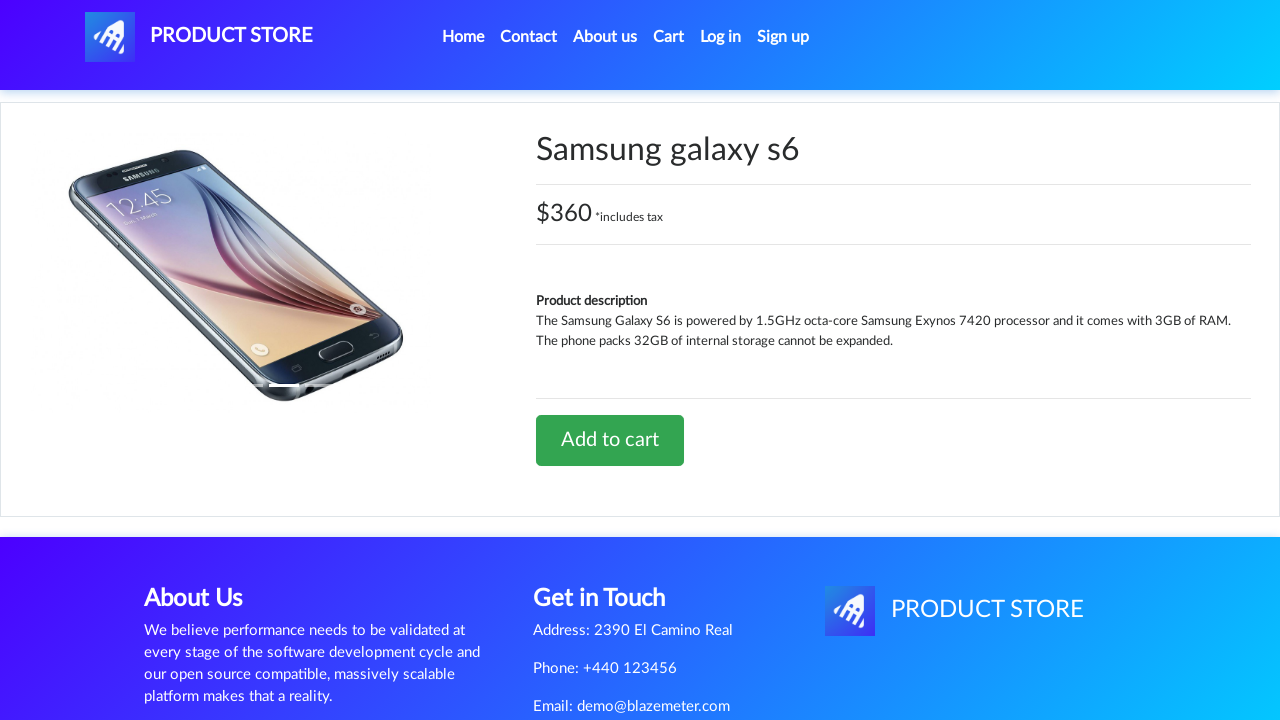

Waited 2 seconds for product to be added to cart
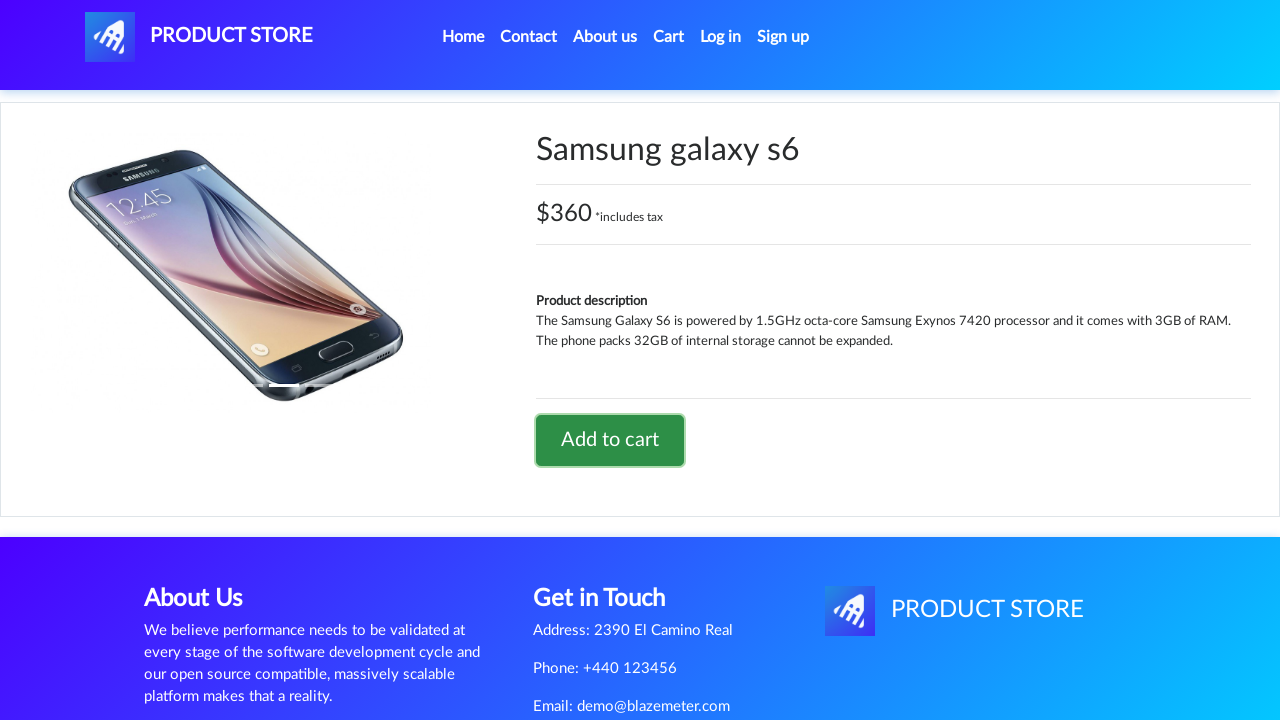

Set up dialog handler to accept alerts
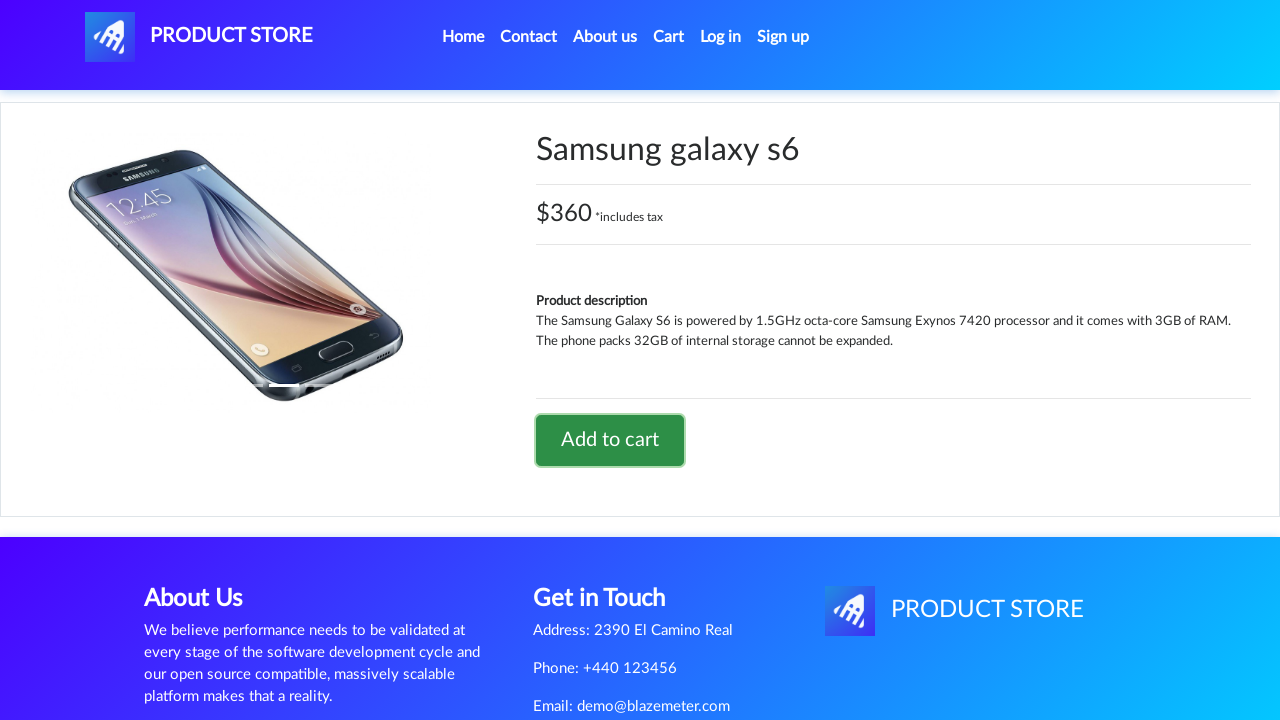

Waited 2 seconds after accepting alert
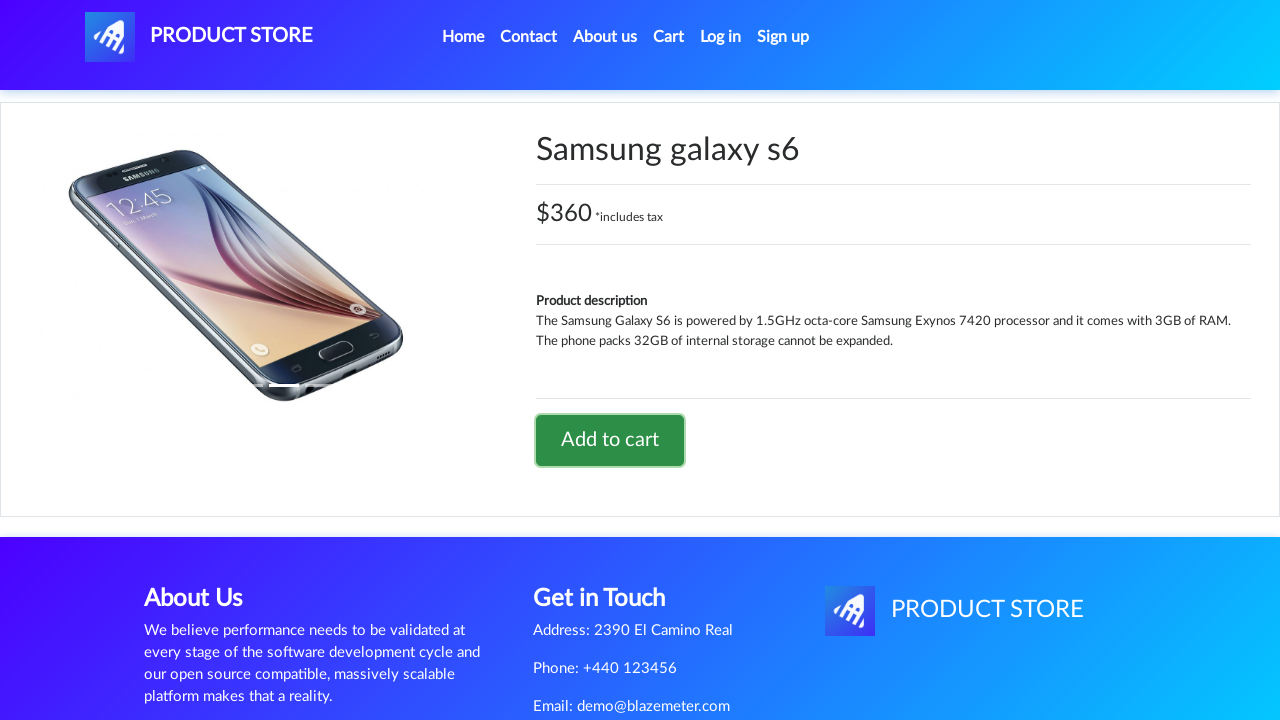

Clicked on cart icon at (669, 37) on #cartur
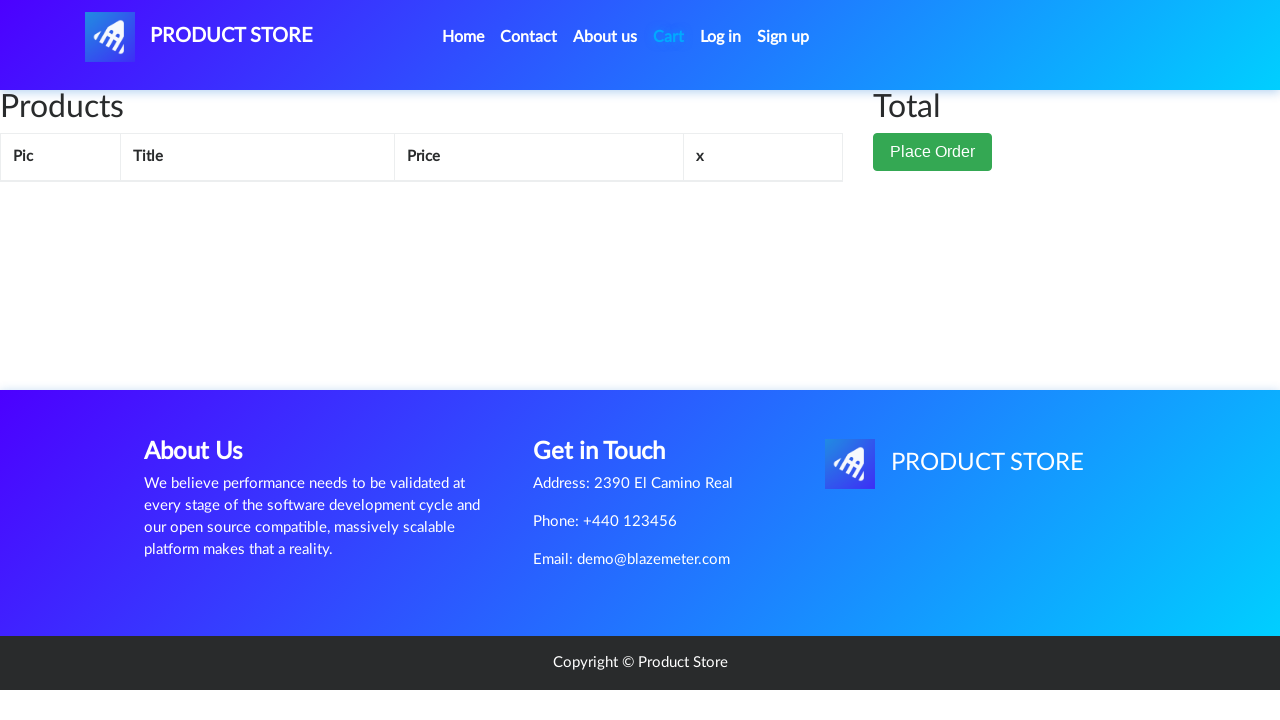

Waited 3 seconds for cart page to load
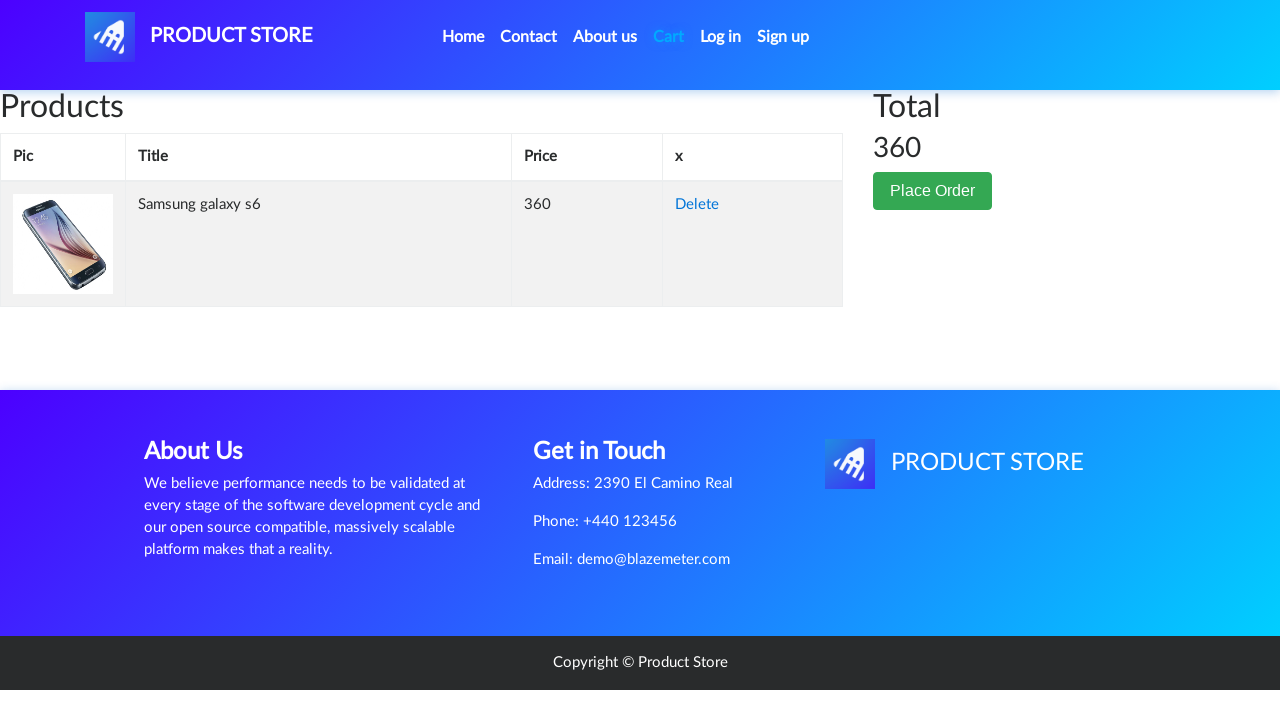

Clicked 'Place Order' button at (933, 191) on xpath=/html/body/div[6]/div/div[2]/button
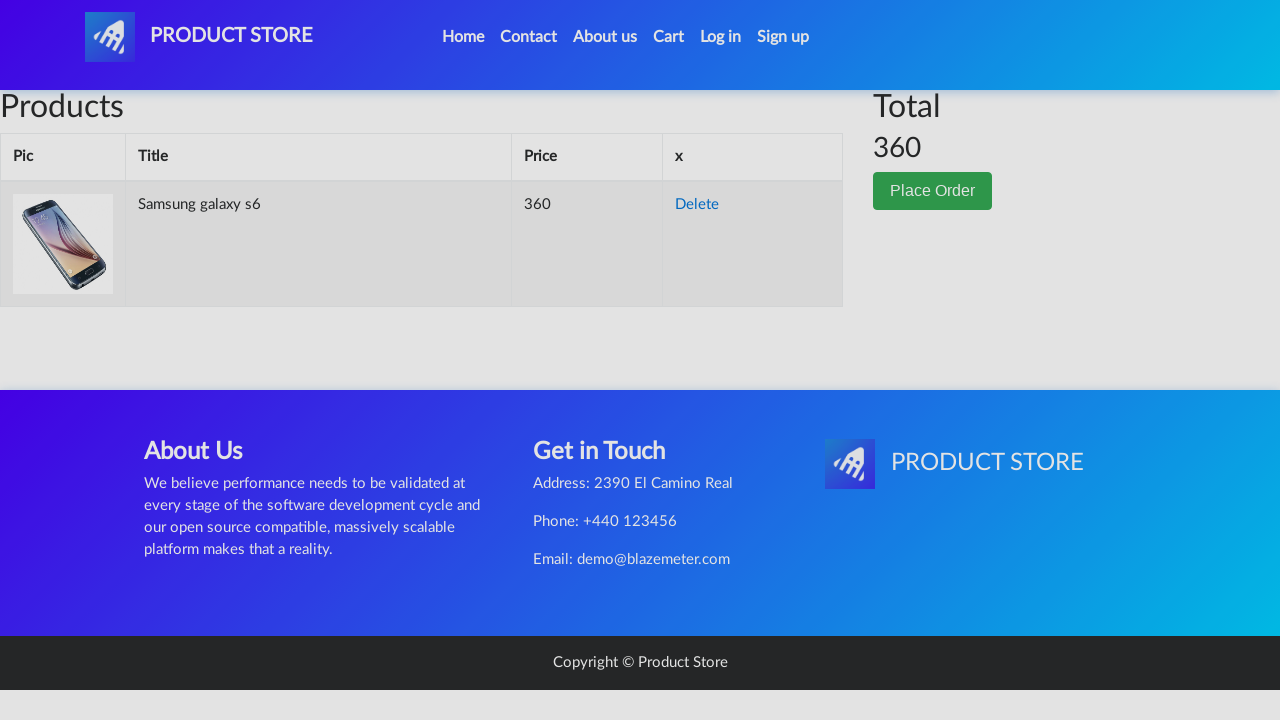

Waited 2 seconds for order form to appear
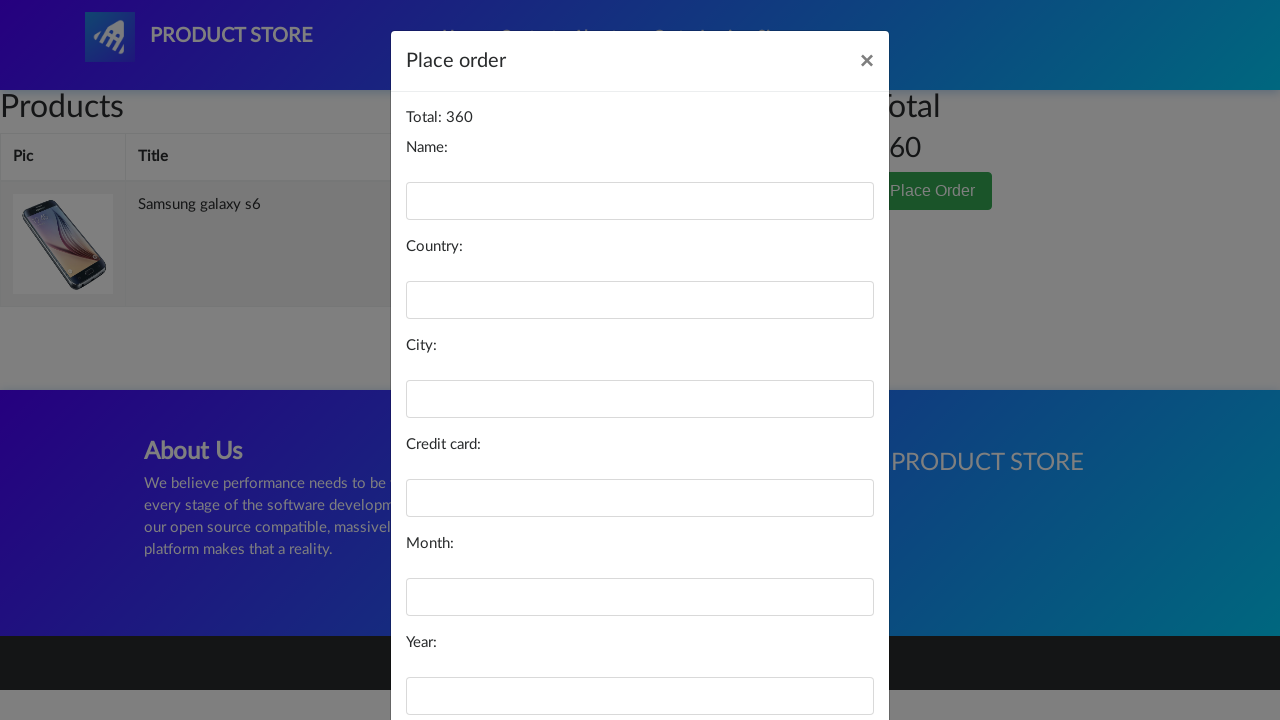

Filled name field with 'Reva&' (name containing special symbol) on #name
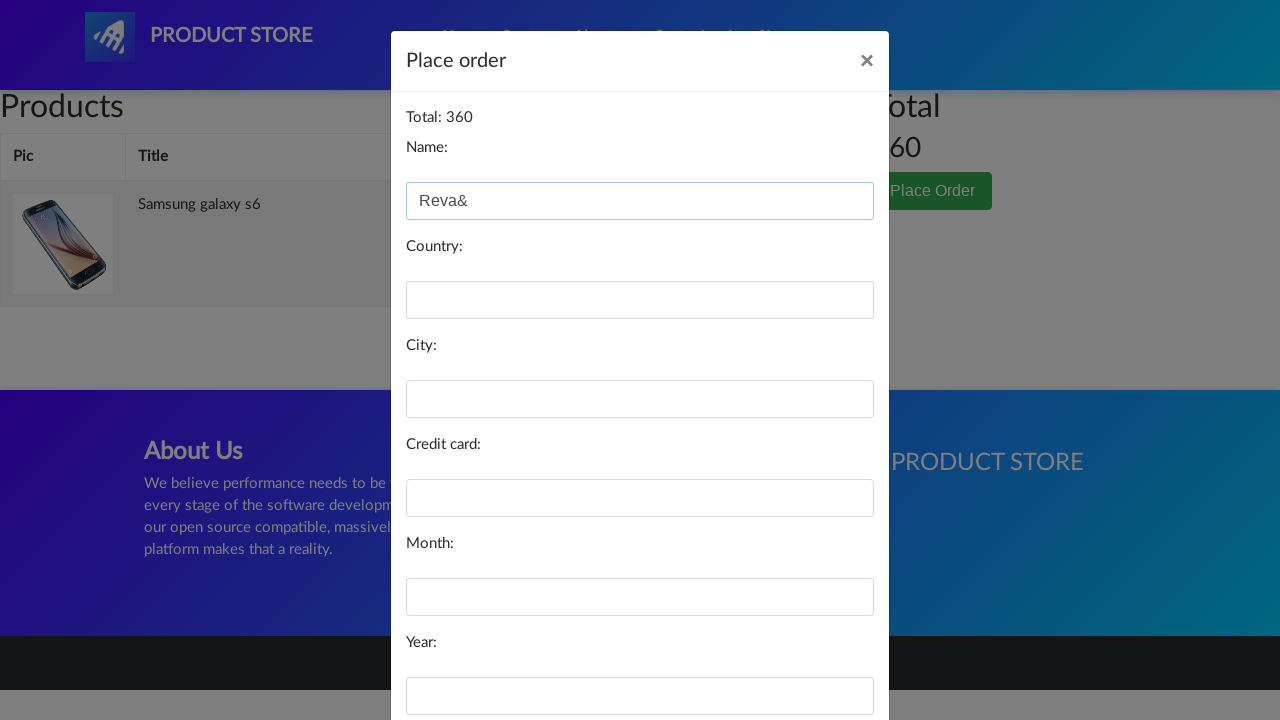

Filled country field with 'indonesia' on #country
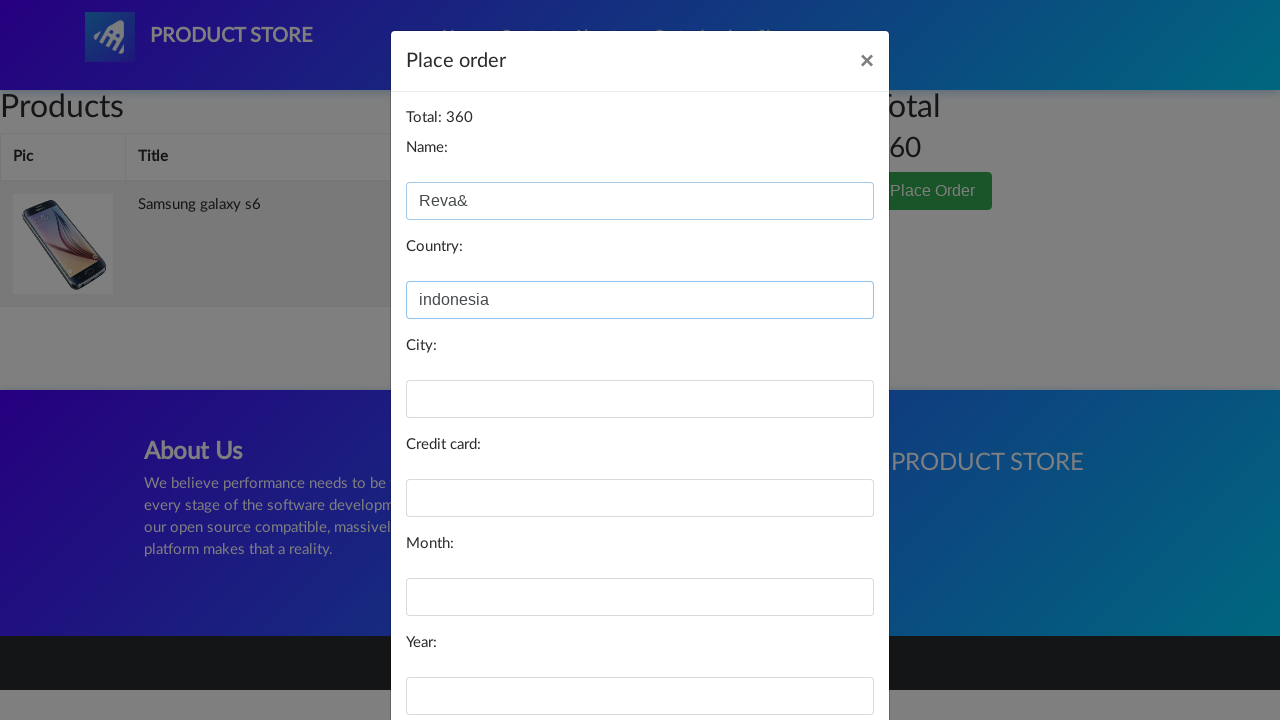

Filled city field with 'Banyumas' on #city
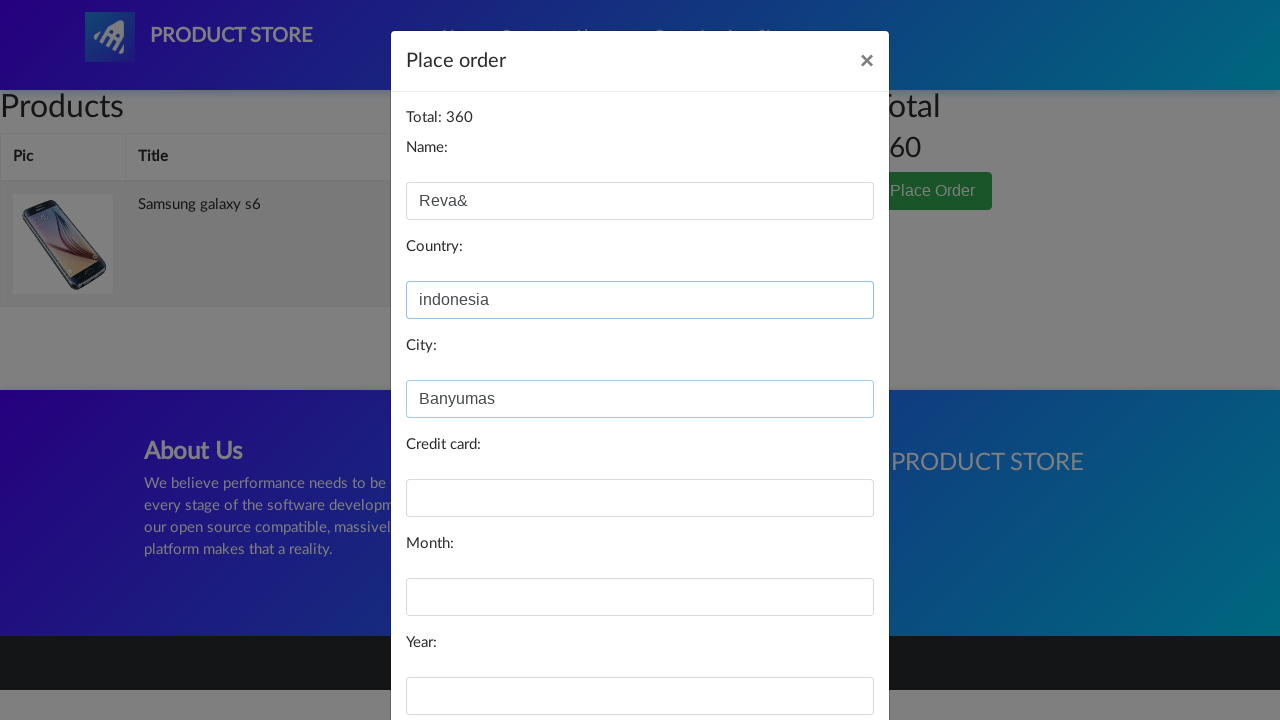

Filled card field with '12345678910' on #card
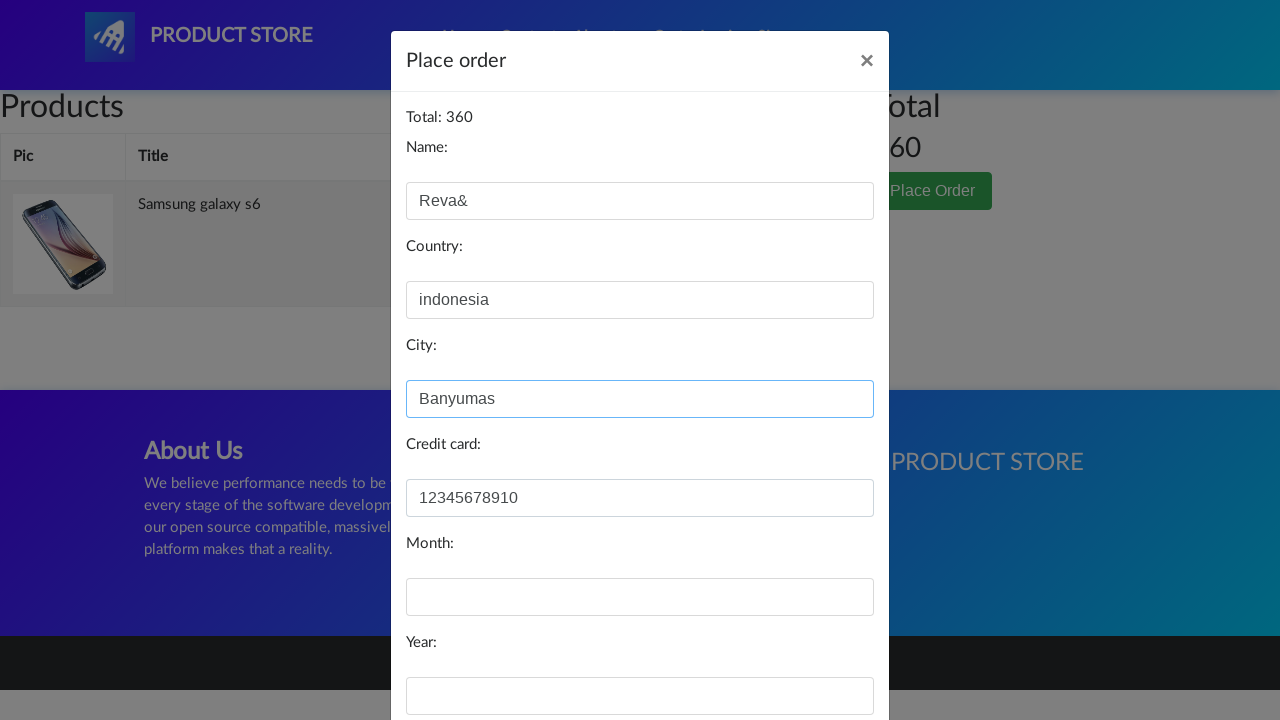

Filled month field with '07' on #month
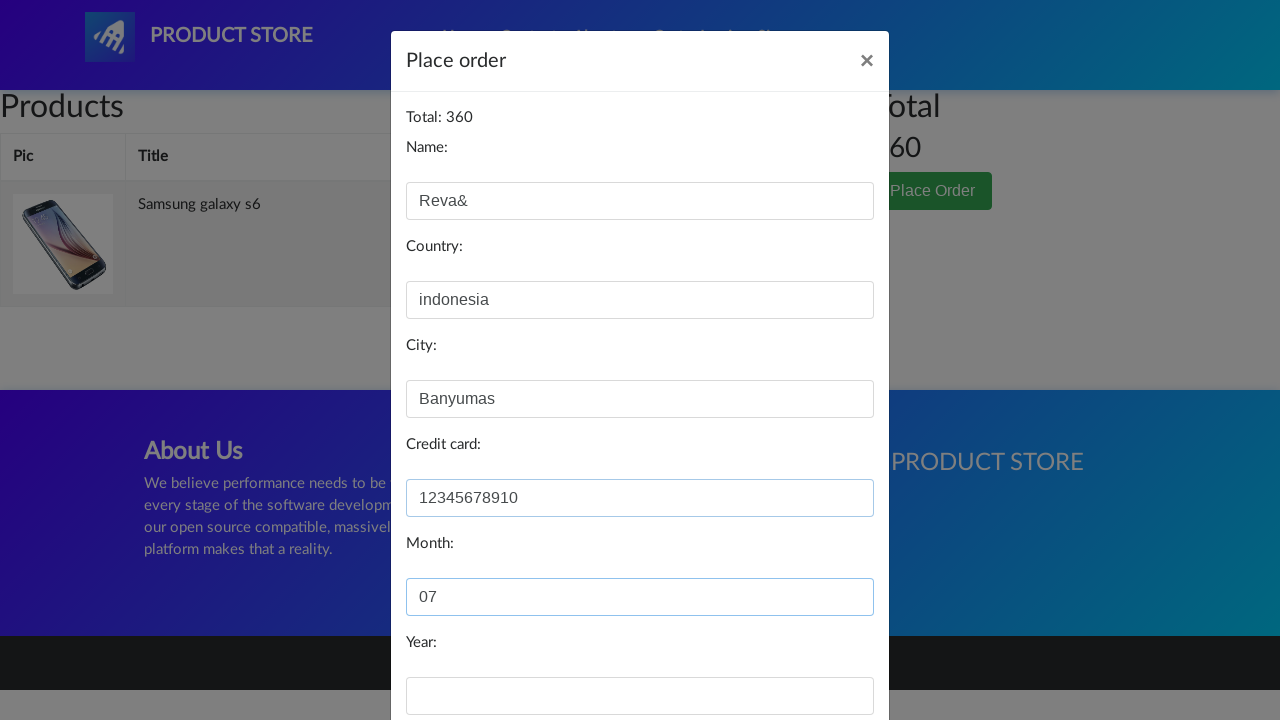

Filled year field with '2023' on #year
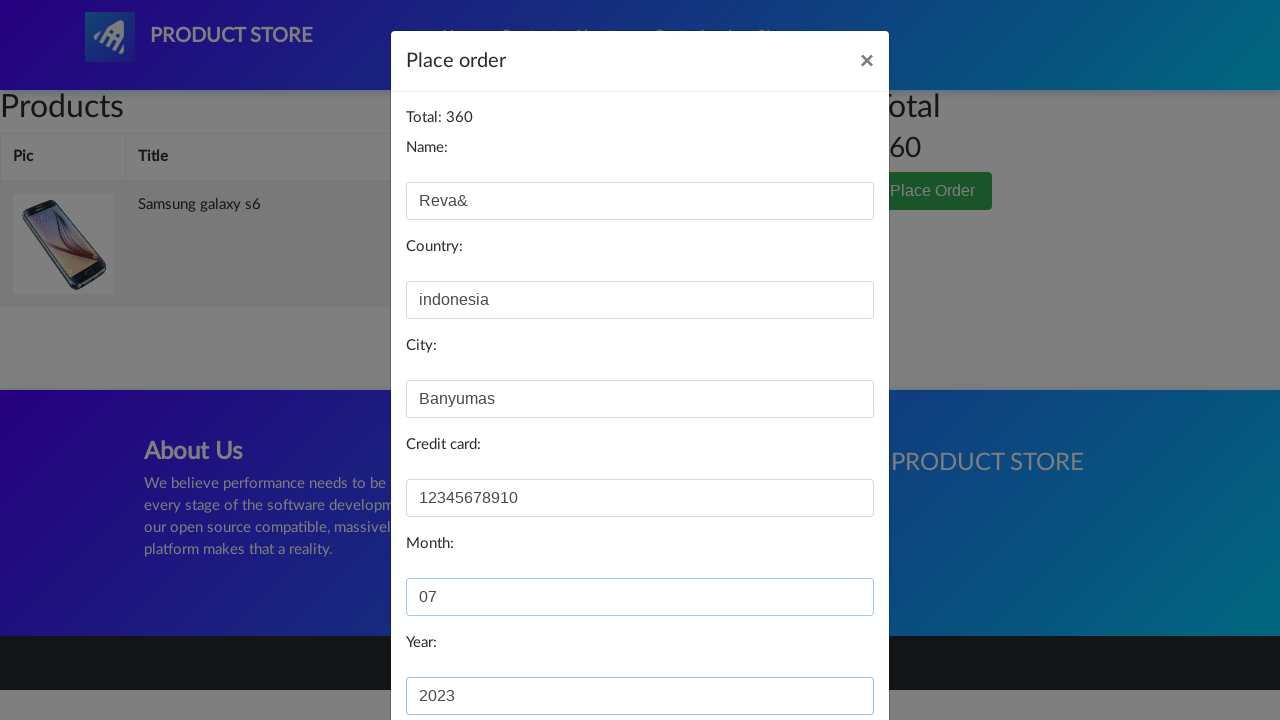

Clicked Purchase button to complete order at (823, 655) on xpath=/html/body/div[3]/div/div/div[3]/button[2]
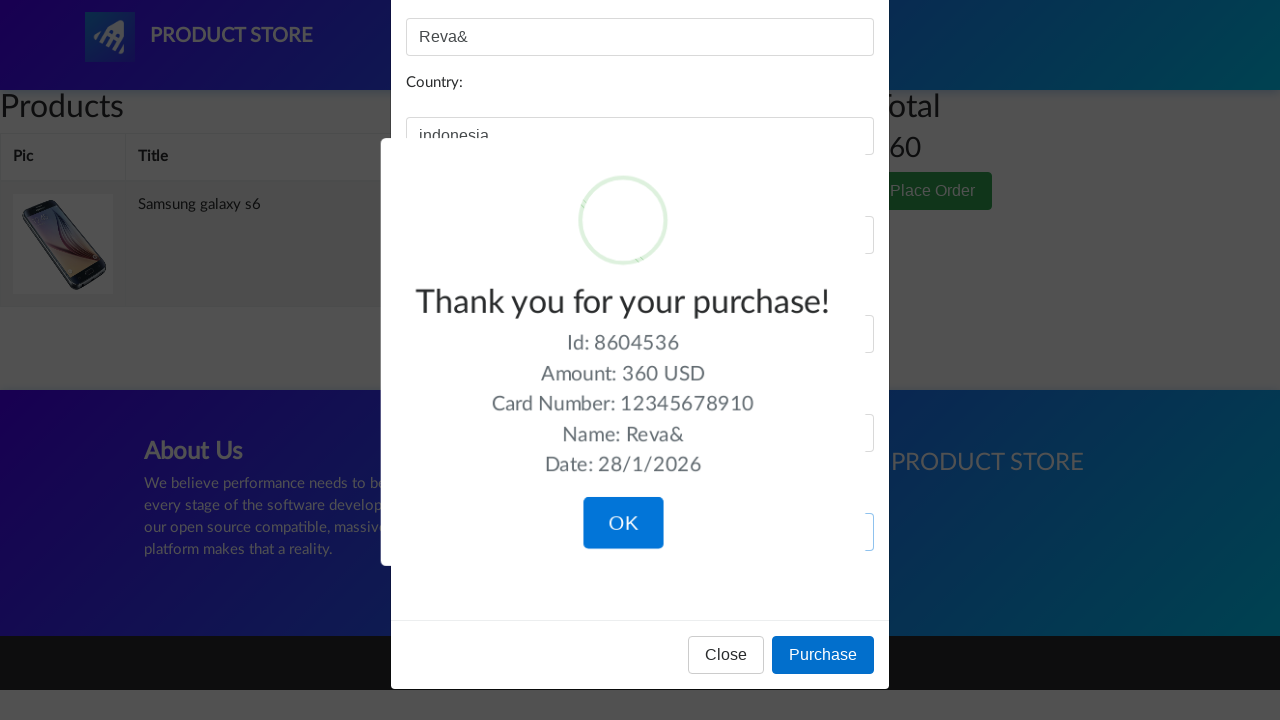

Waited 2 seconds after clicking Purchase button
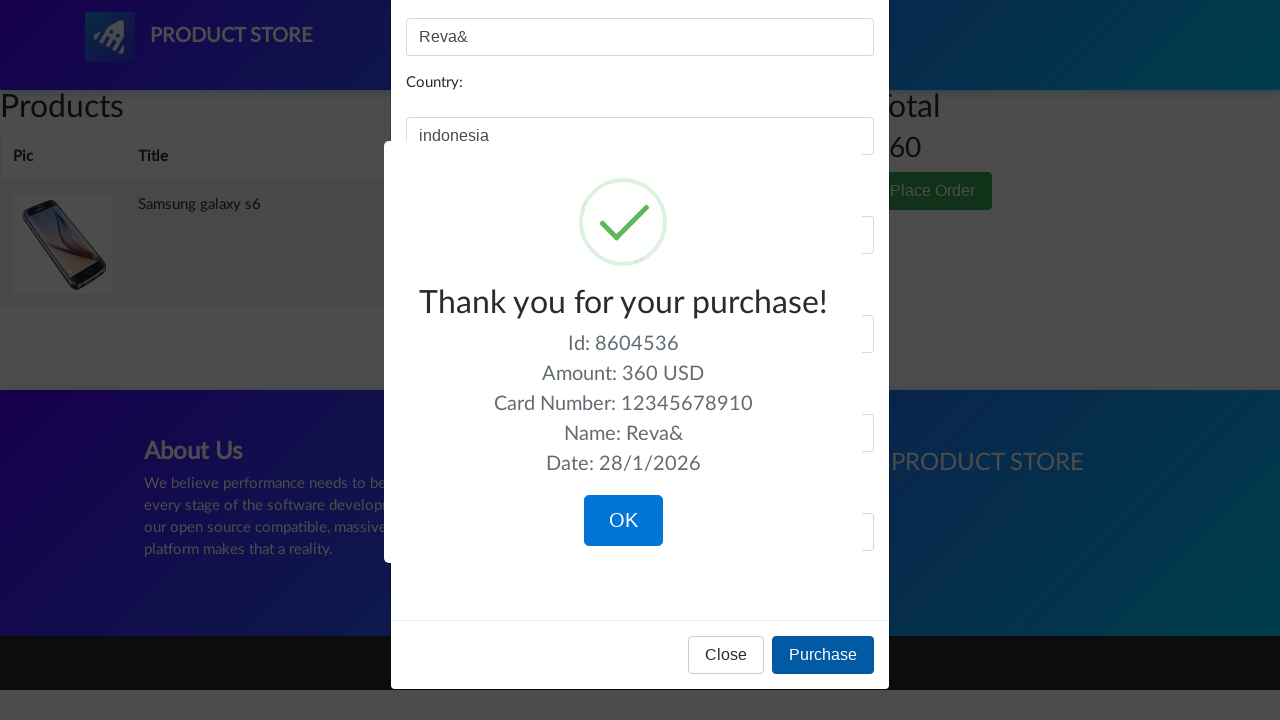

Verified success message appeared on order completion
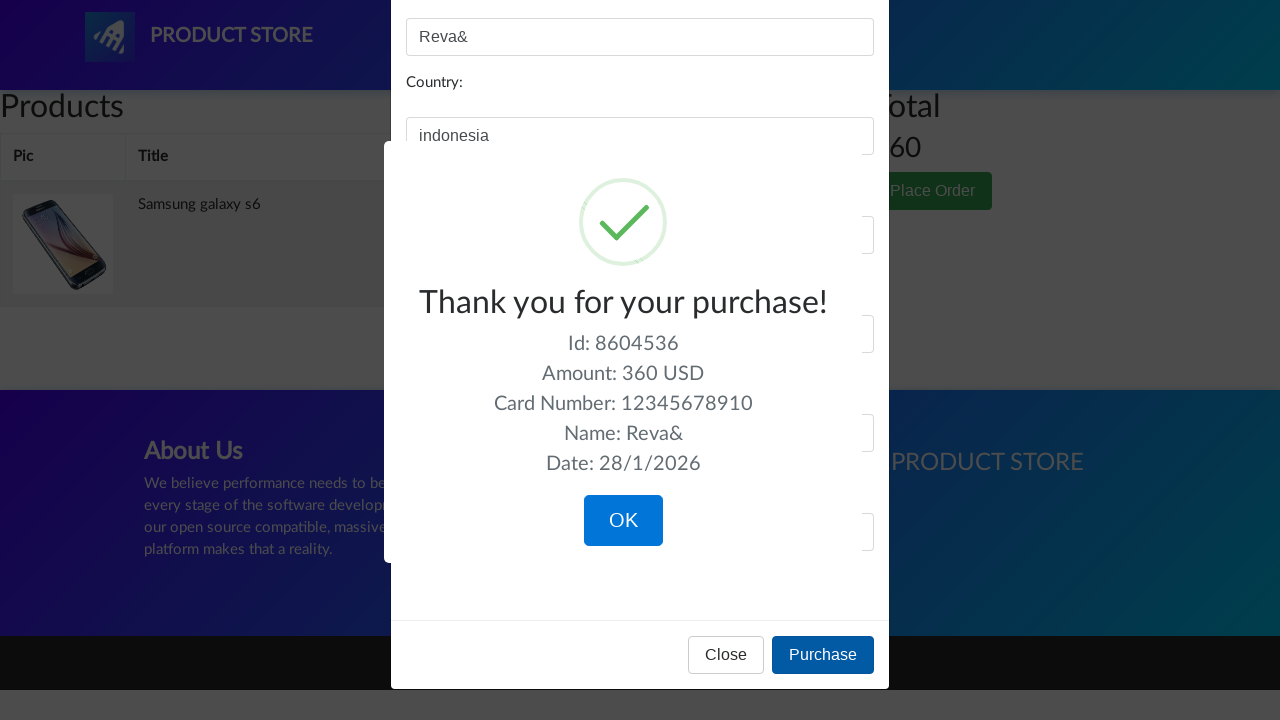

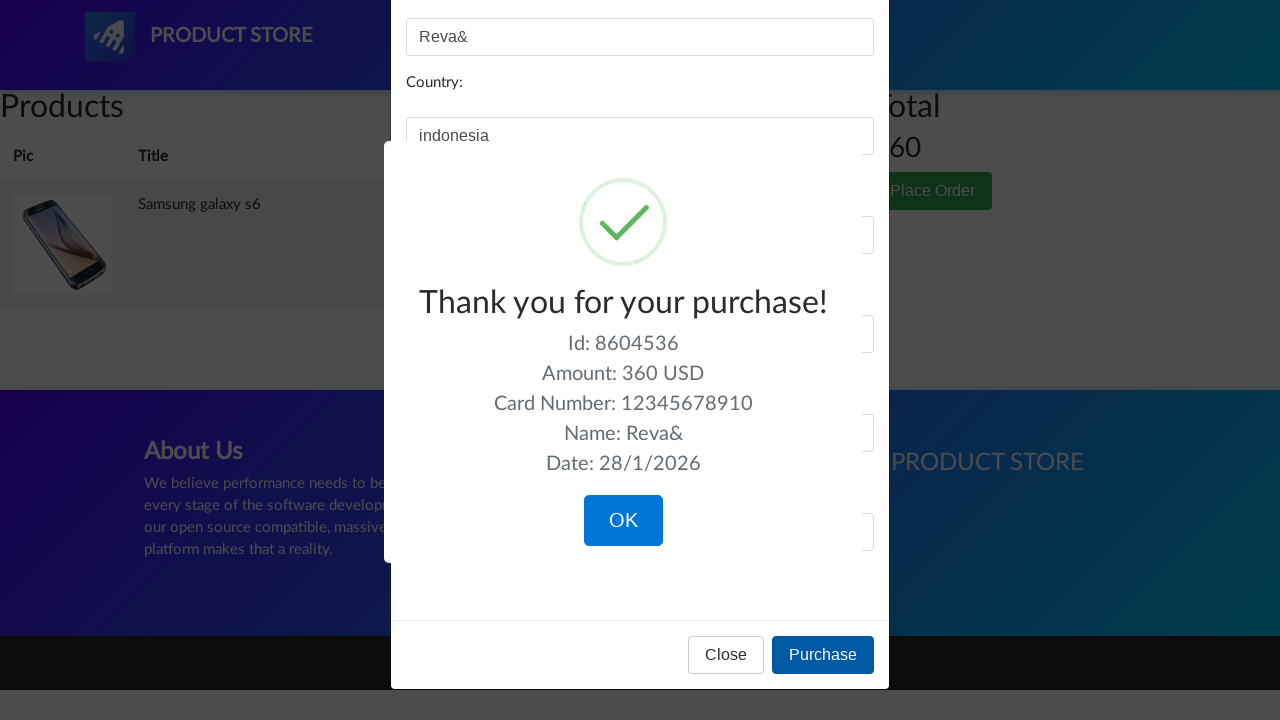